Navigates to the Automation Practice page and verifies that footer links are present and visible on the page

Starting URL: https://www.rahulshettyacademy.com/AutomationPractice/

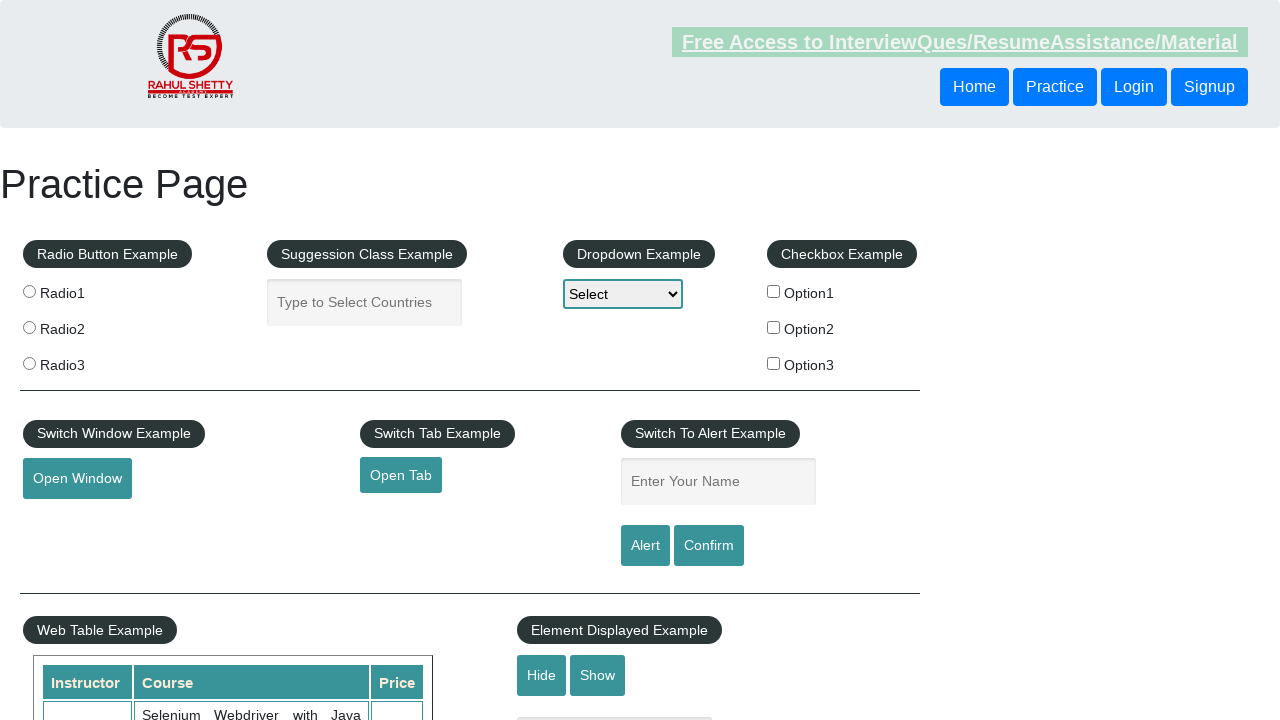

Navigated to Automation Practice page
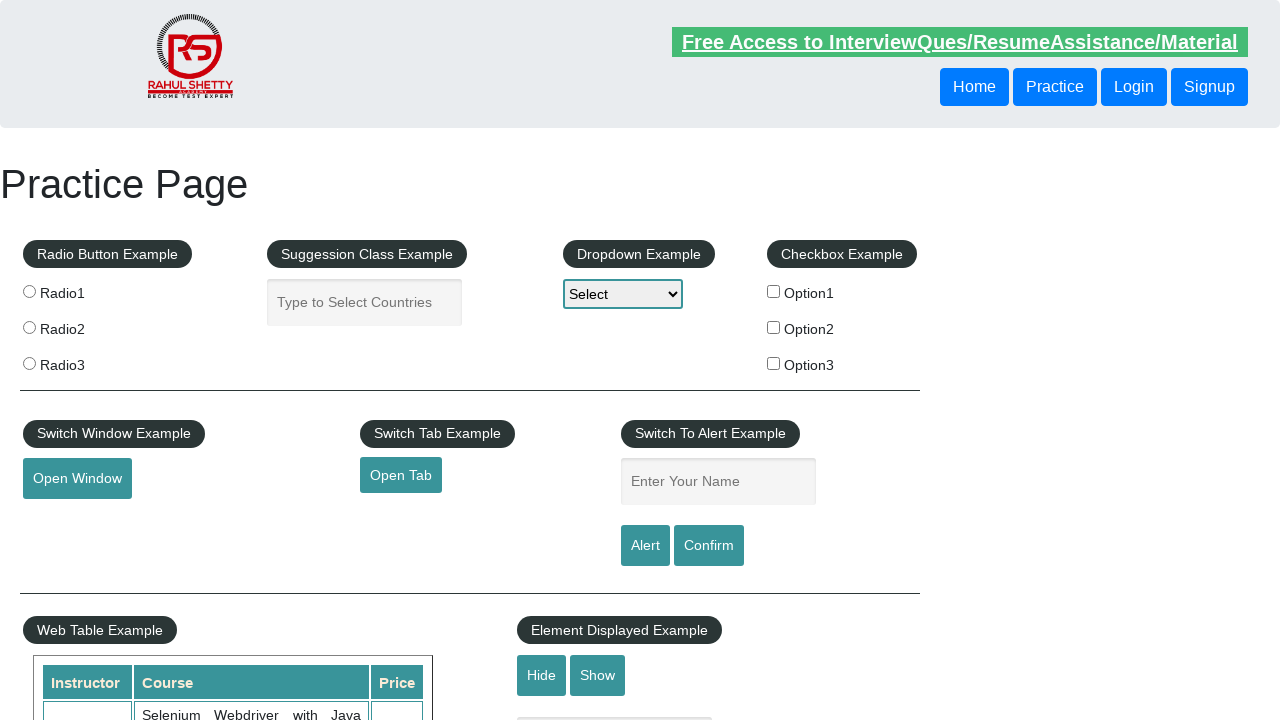

Footer links section loaded and became visible
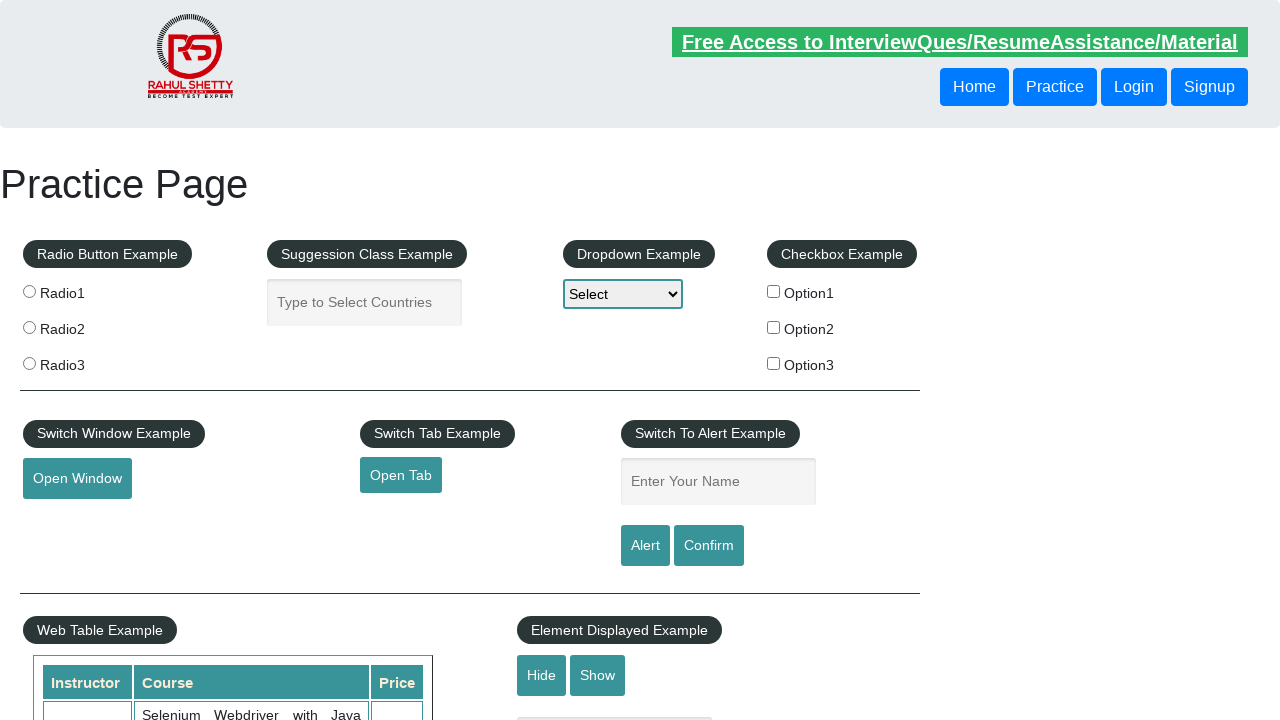

Located all footer links using XPath selector
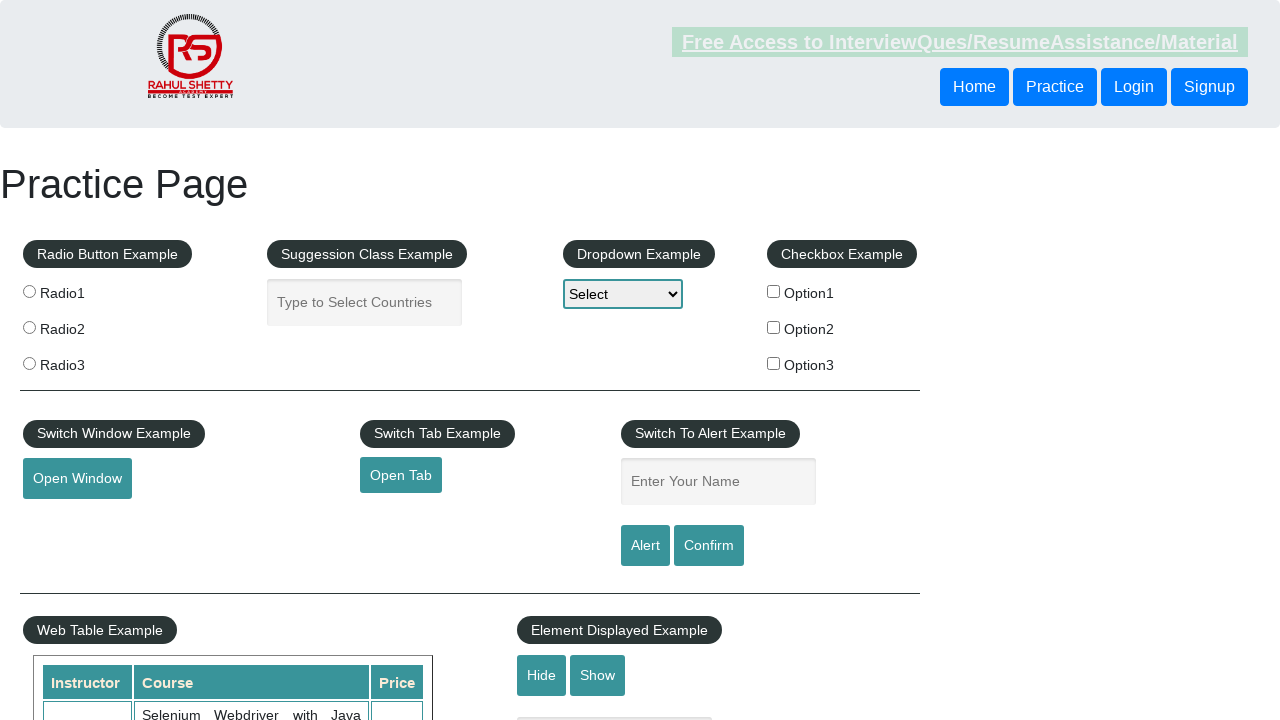

First footer link became visible
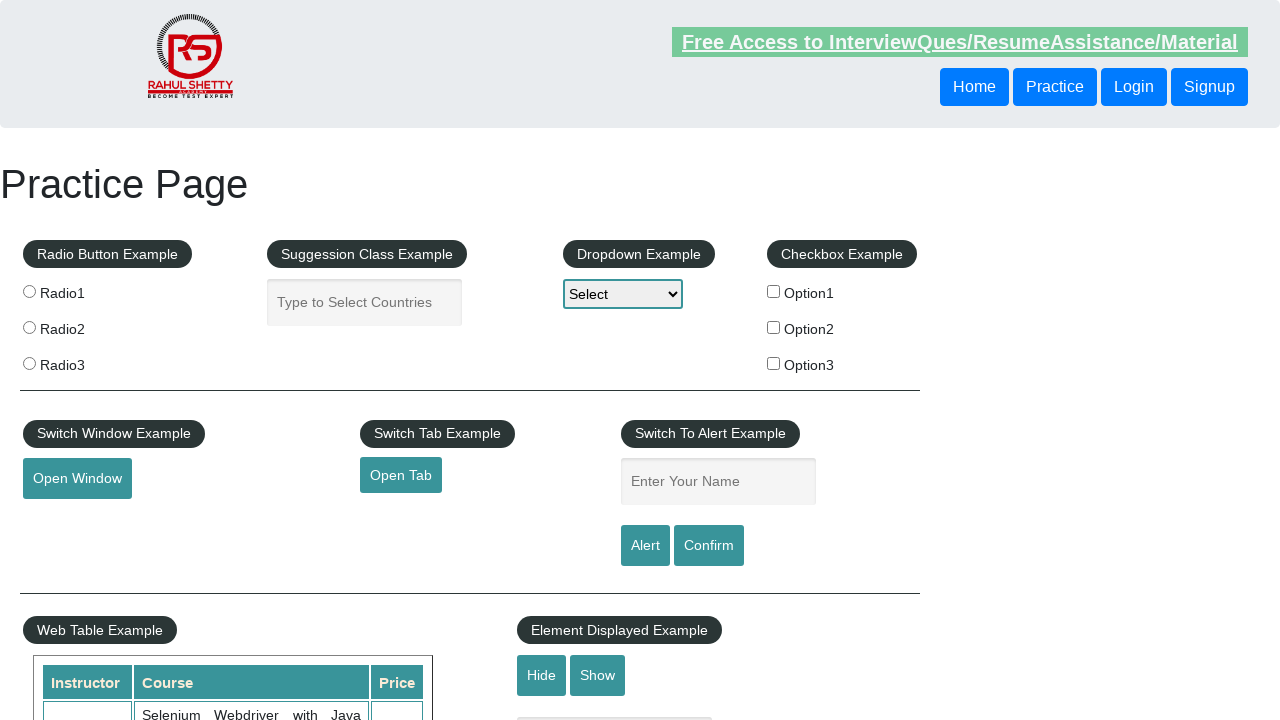

Verified that 20 footer links are present on the page
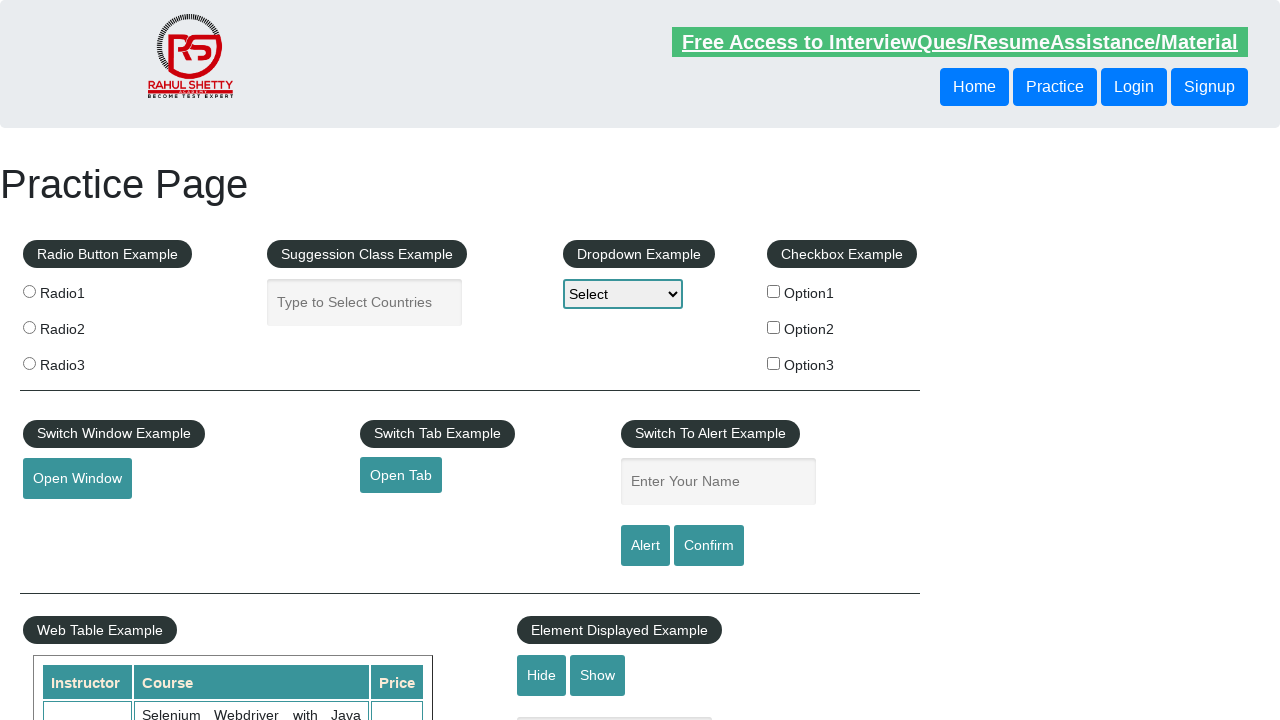

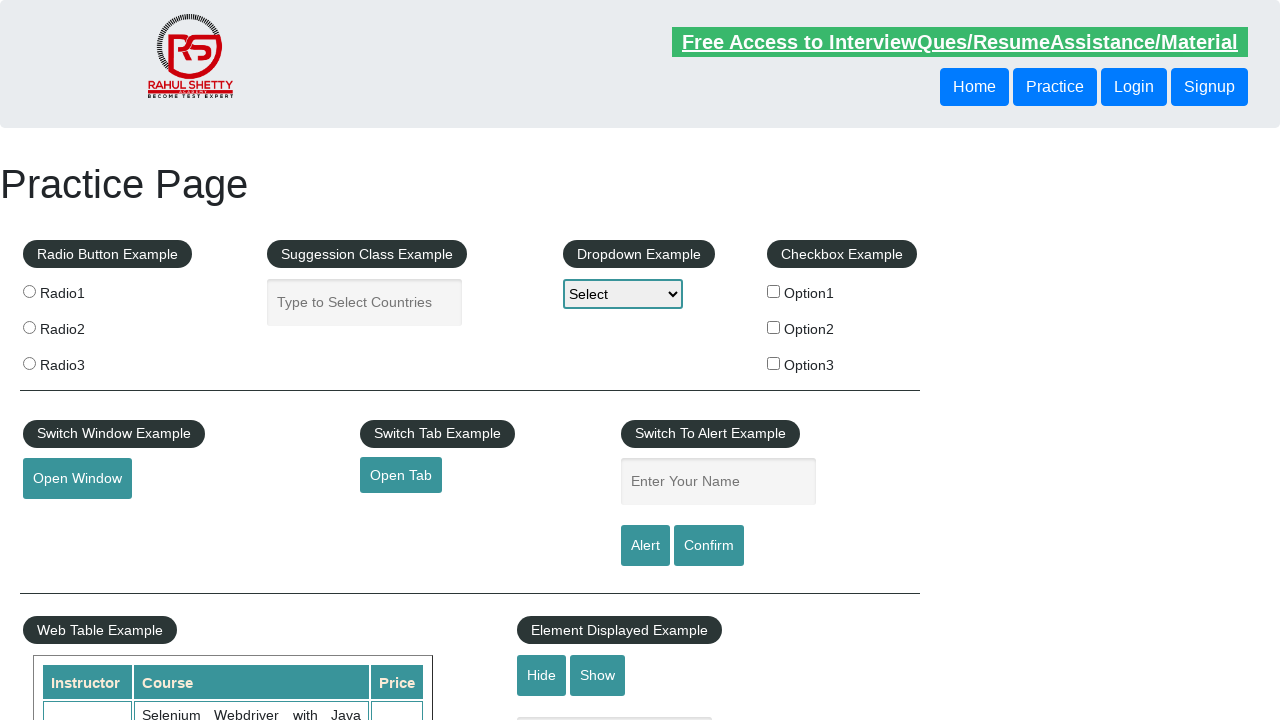